Tests multiple window handling by clicking a link that opens a new window, switching to the child window to read its content, then switching back to the parent window to read its content.

Starting URL: https://the-internet.herokuapp.com/

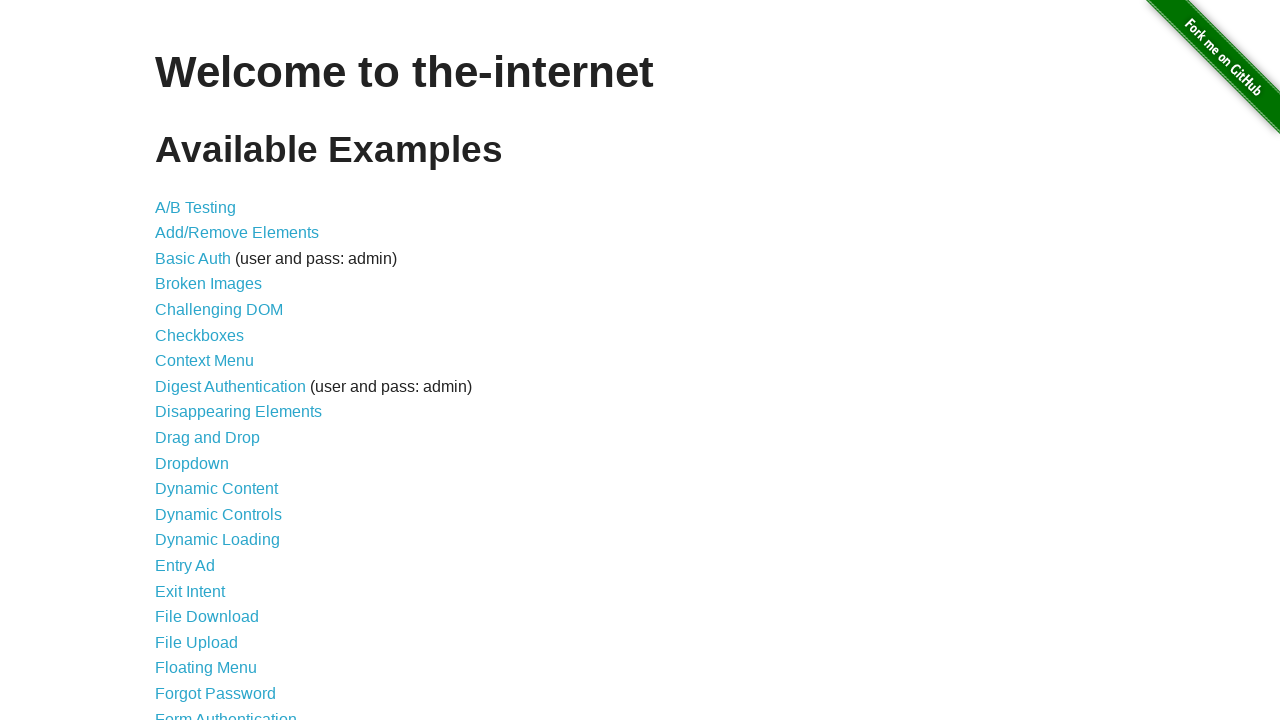

Clicked on 'Multiple Windows' link (33rd item in list) at (218, 369) on xpath=//div[@id='content']/ul/li[33]/a
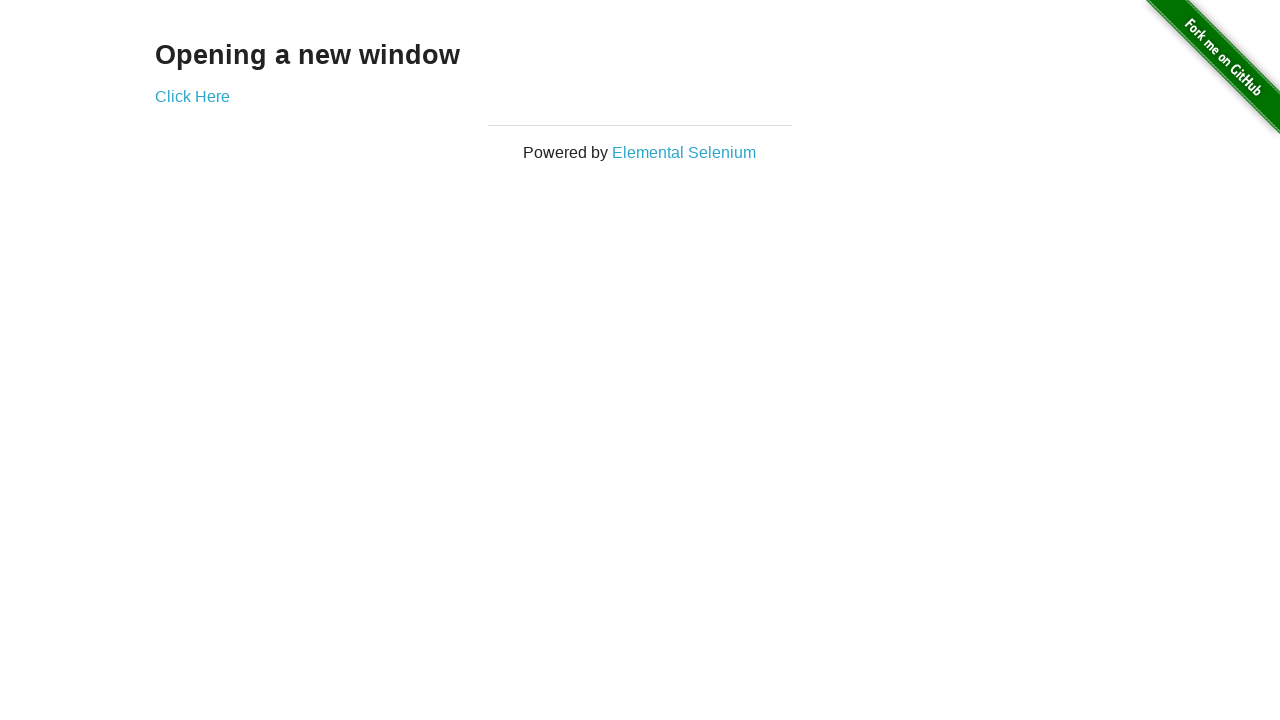

Clicked link to open new window at (192, 96) on xpath=//div[@class='example']/a
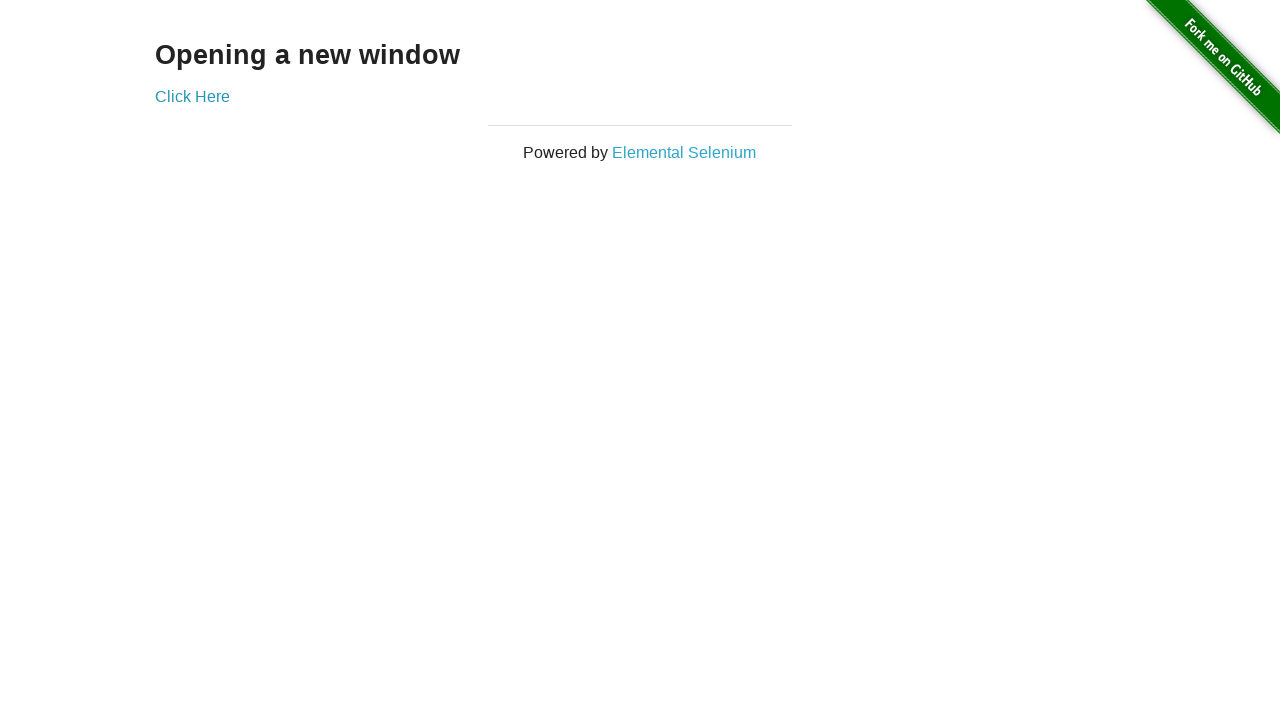

Captured child window page object
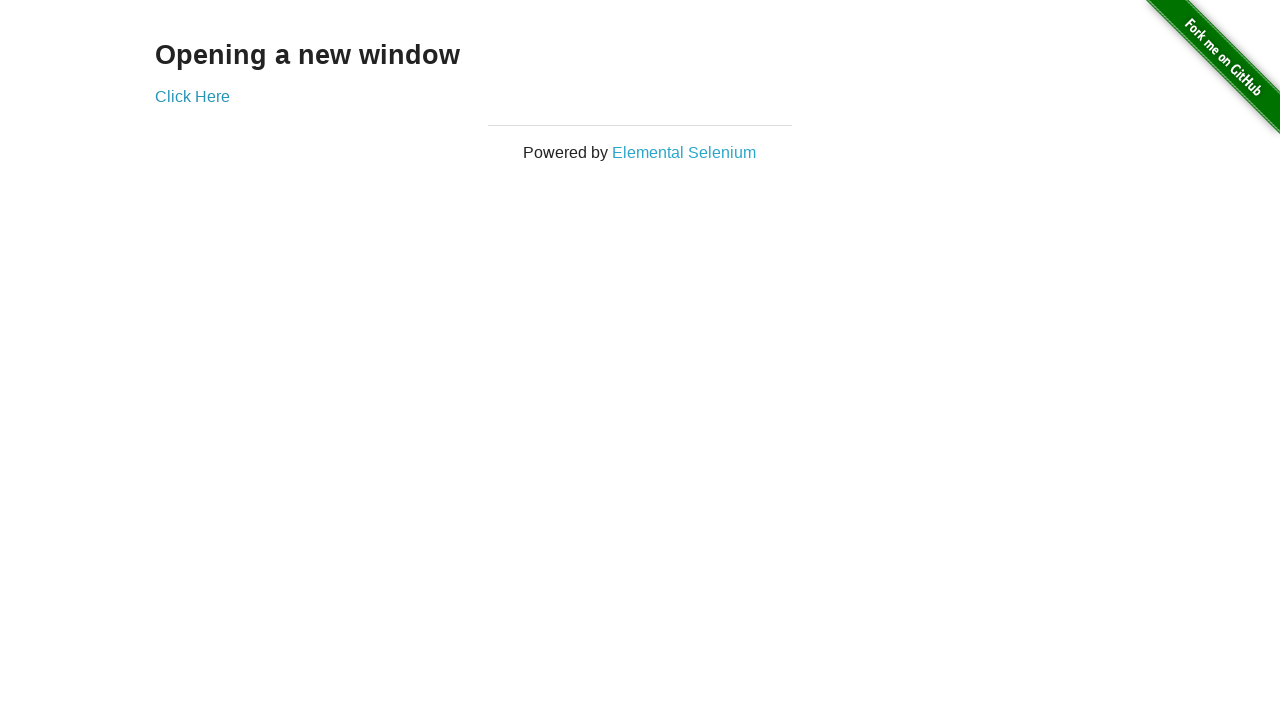

Waited for child window heading element to load
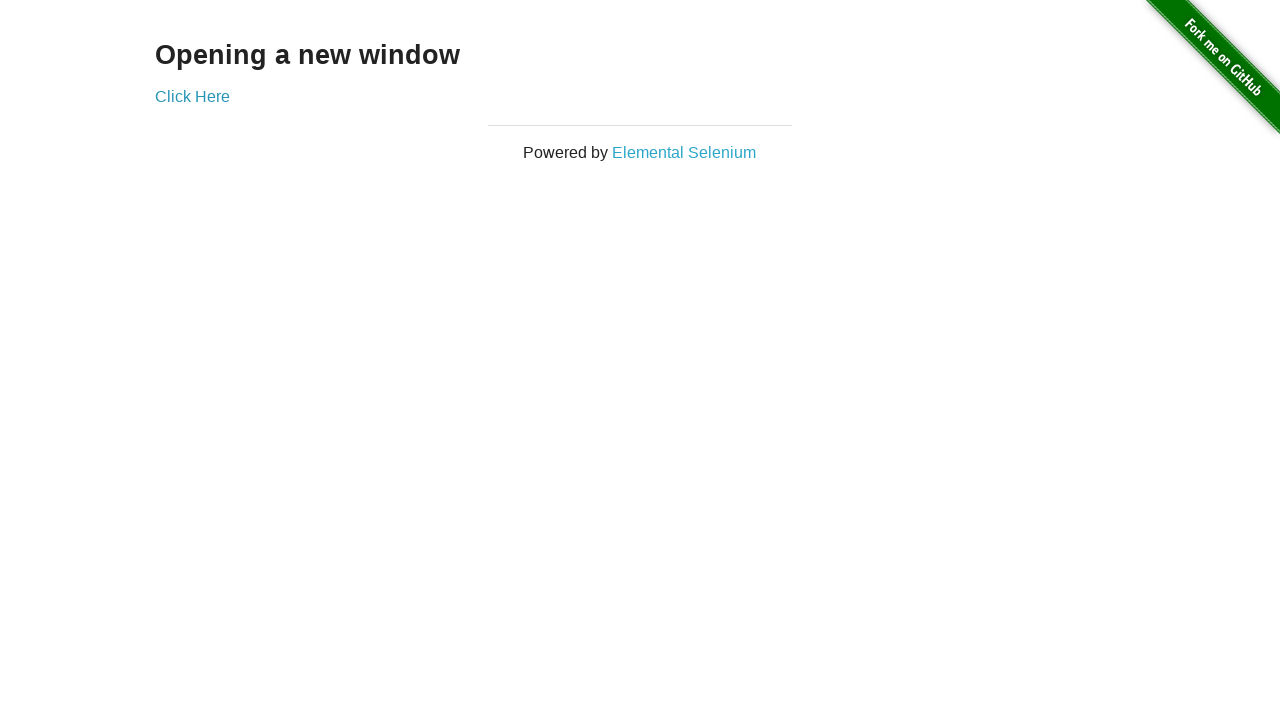

Read child window heading text: New Window
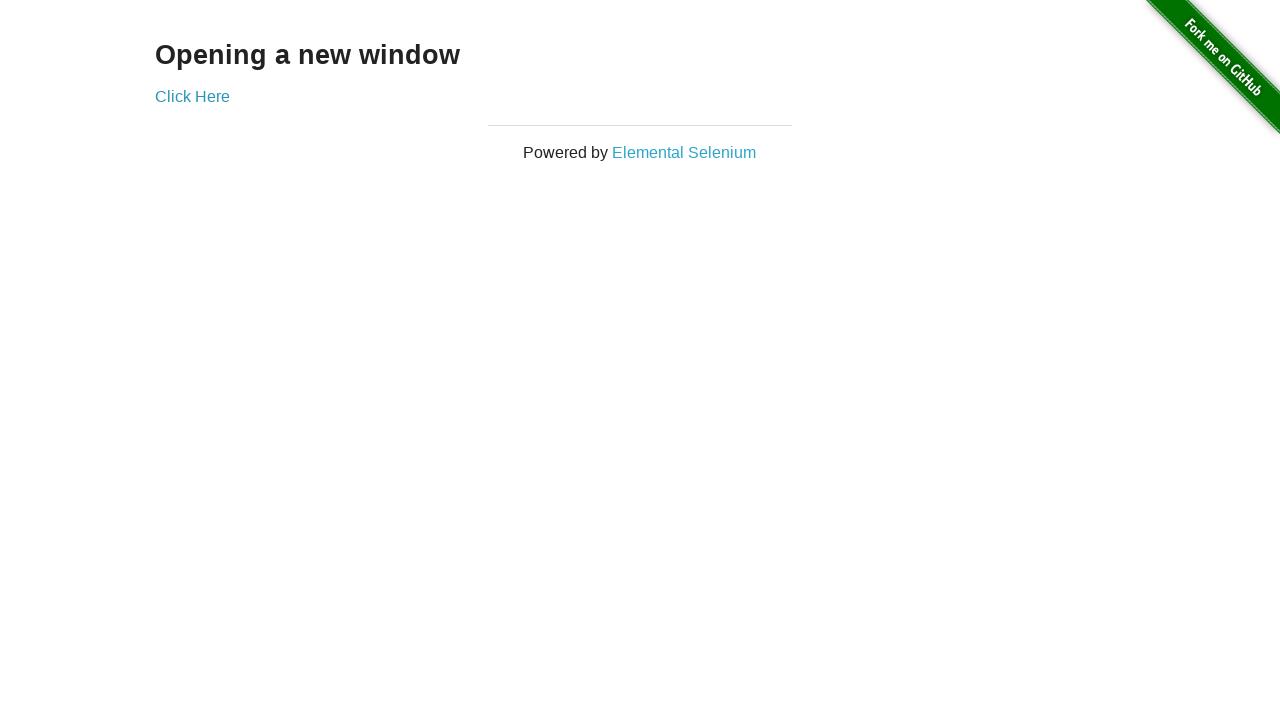

Read parent window heading text: Opening a new window
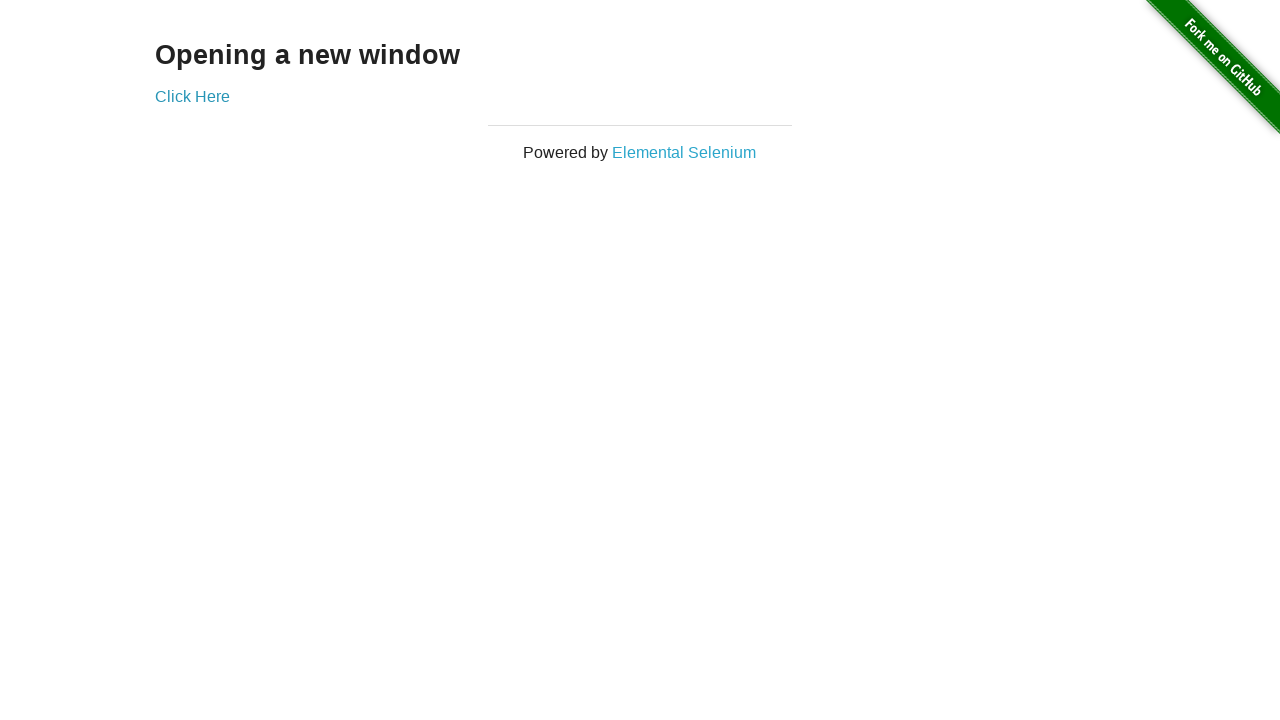

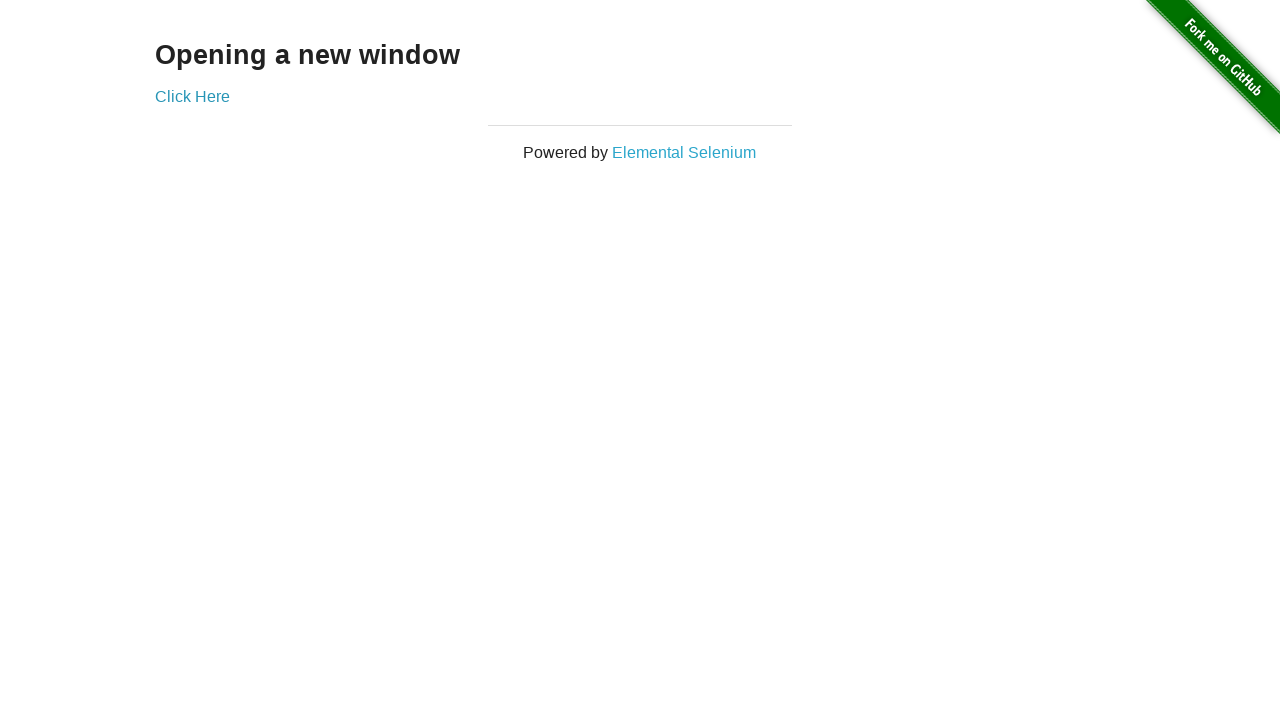